Tests a file input form by filling in the first name field with a sample value

Starting URL: http://suninjuly.github.io/file_input.html

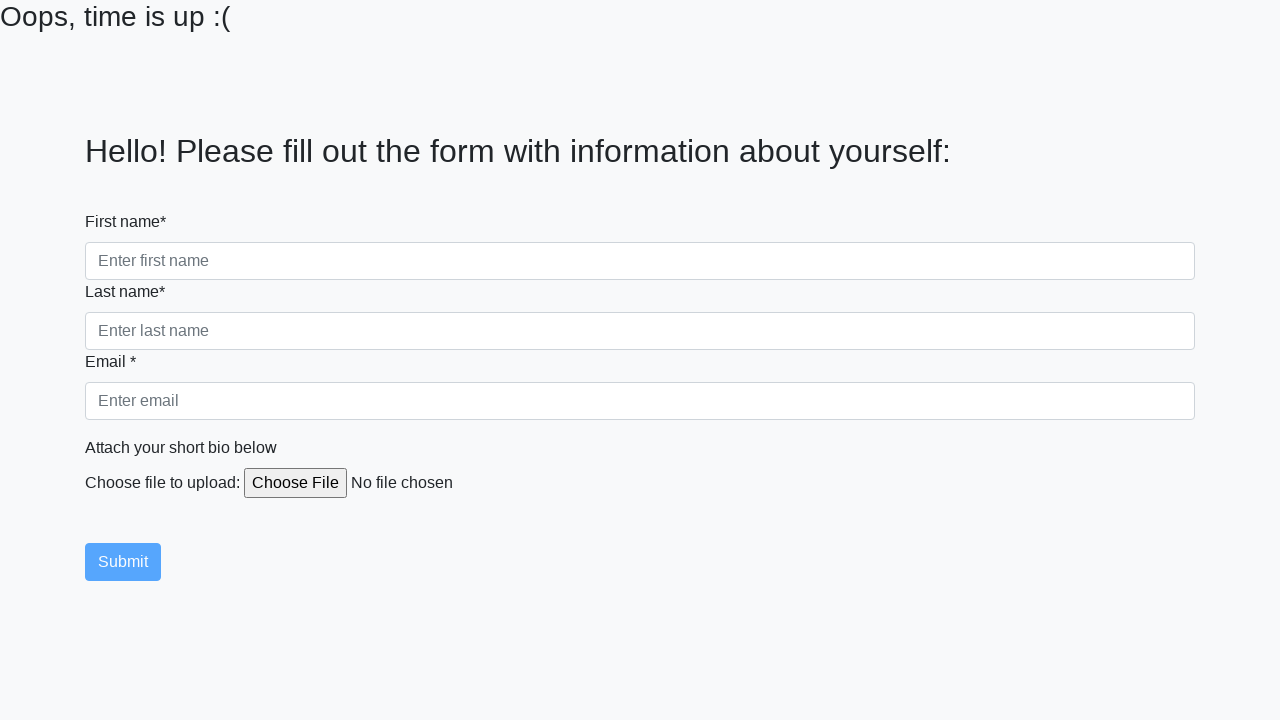

Filled first name field with 'Ivan' on input[name='firstname']
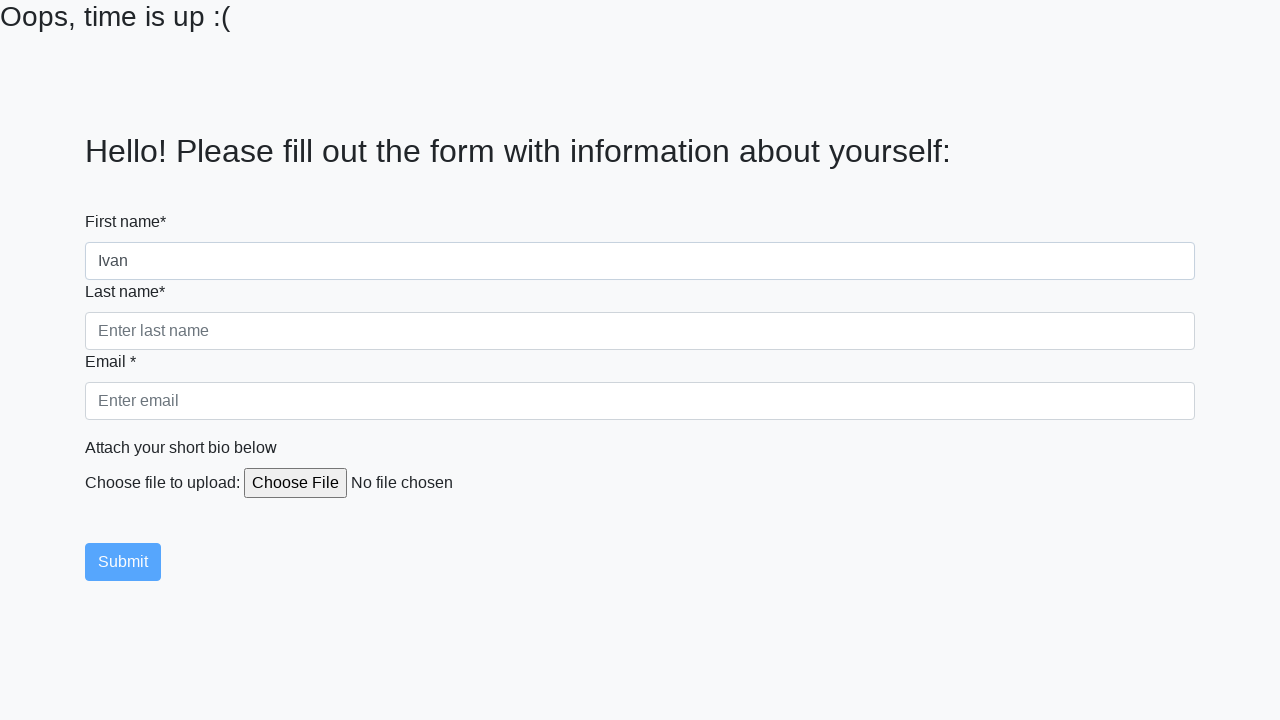

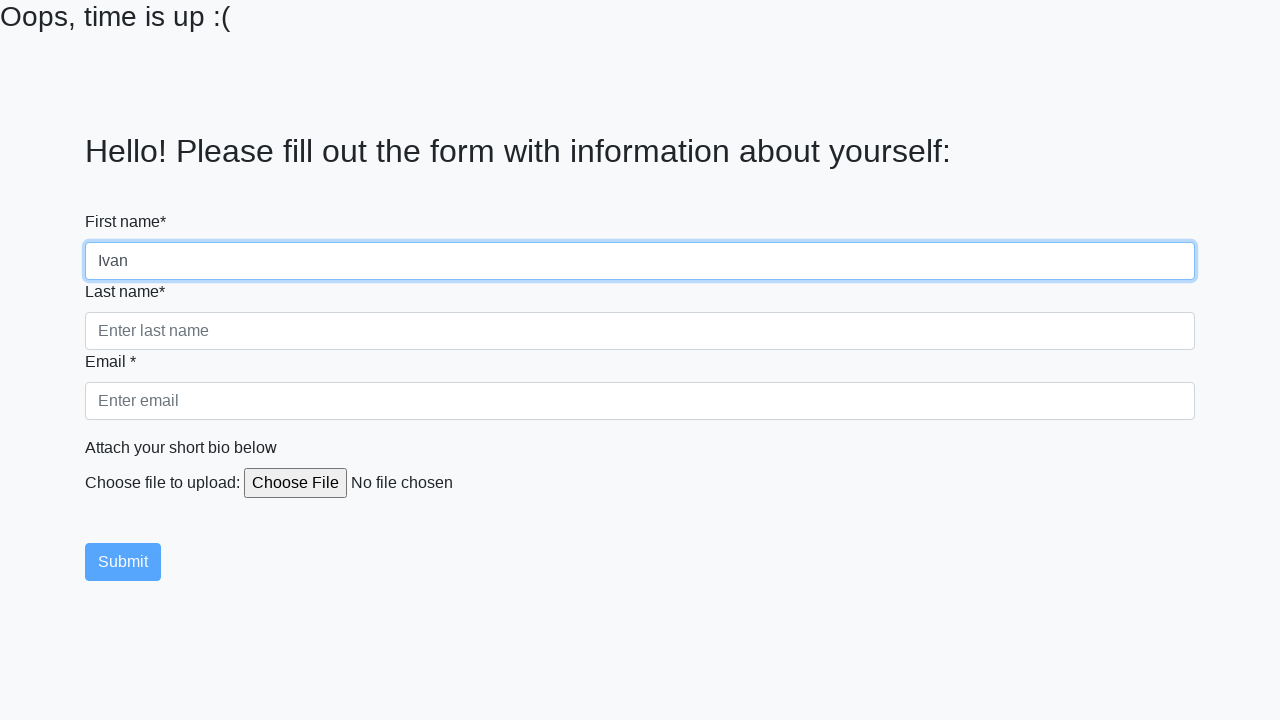